Tests a text box form on demoqa.com by filling in username and email fields, verifying the Elements section is visible, and interacting with form elements

Starting URL: https://demoqa.com/text-box

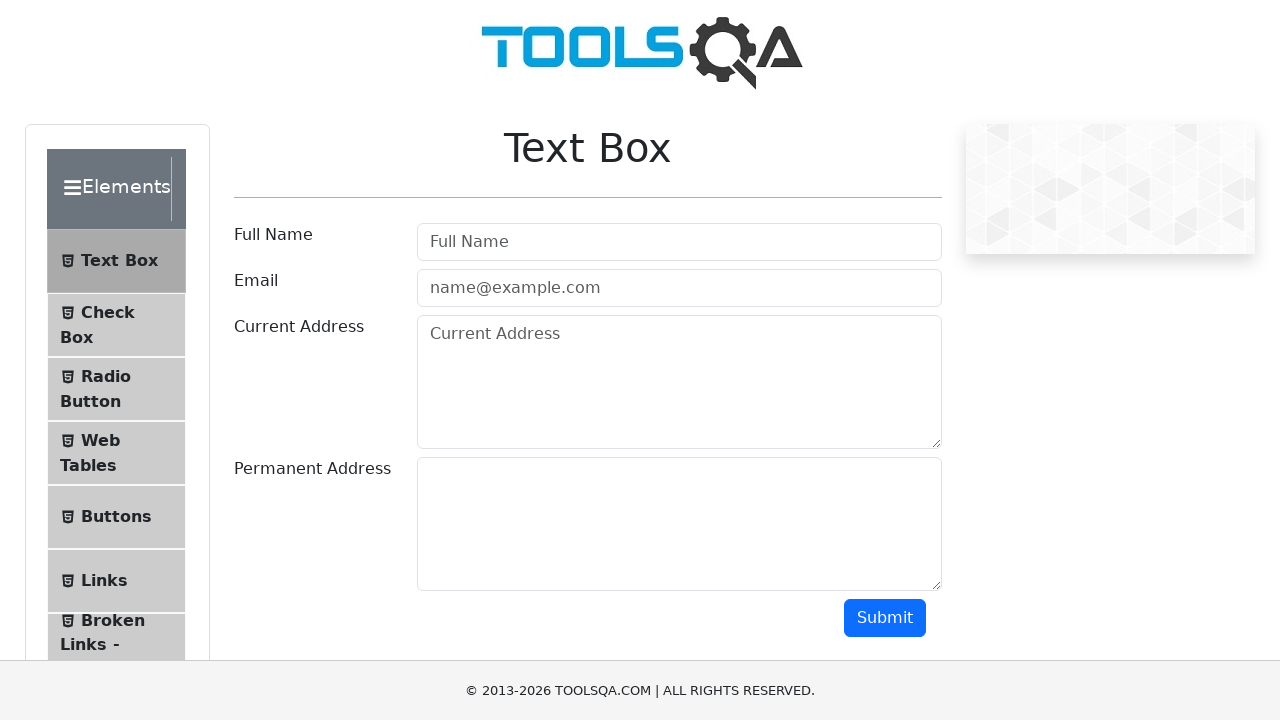

Waited for Elements section to be visible
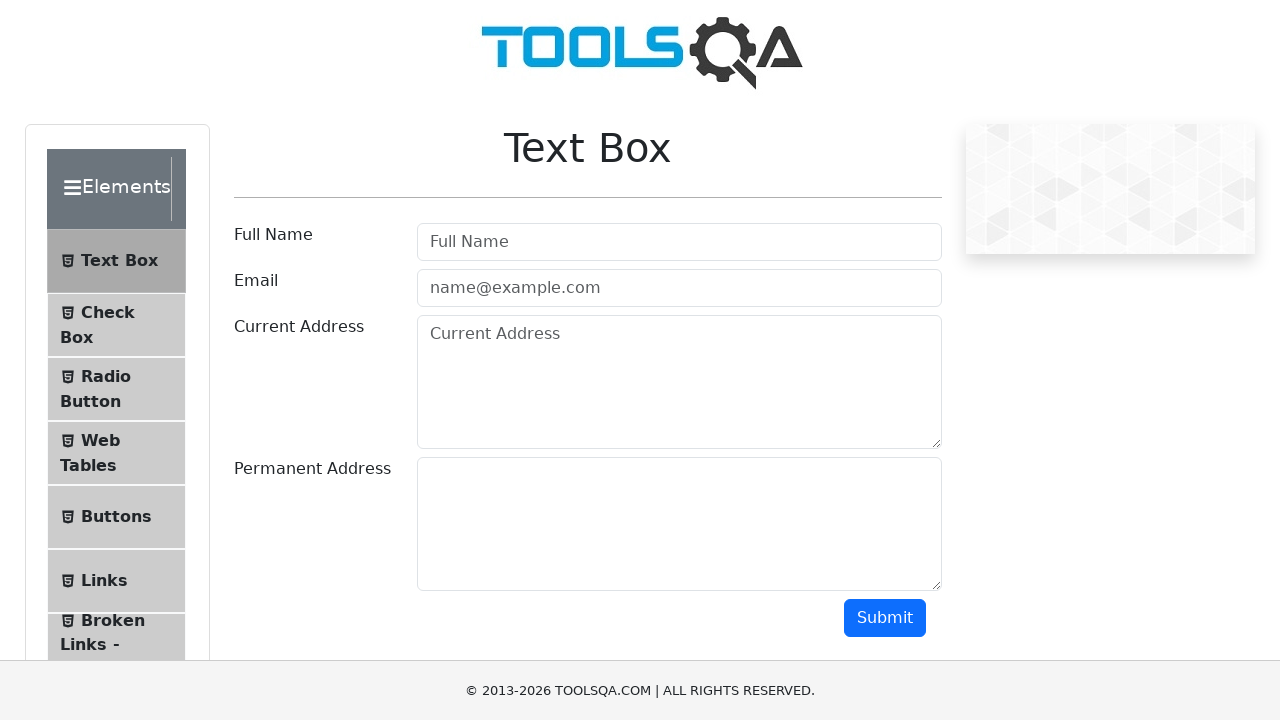

Filled username field with 'Aitor' on #userName
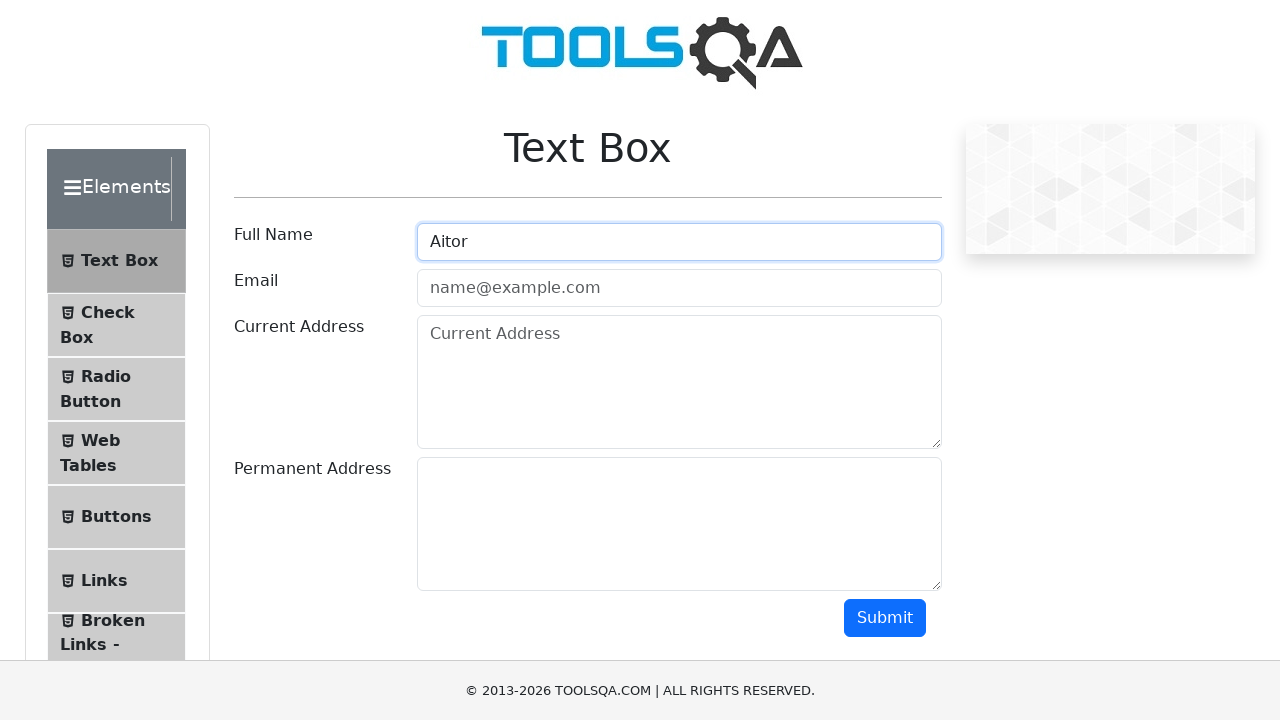

Verified username 'Aitor' was entered correctly
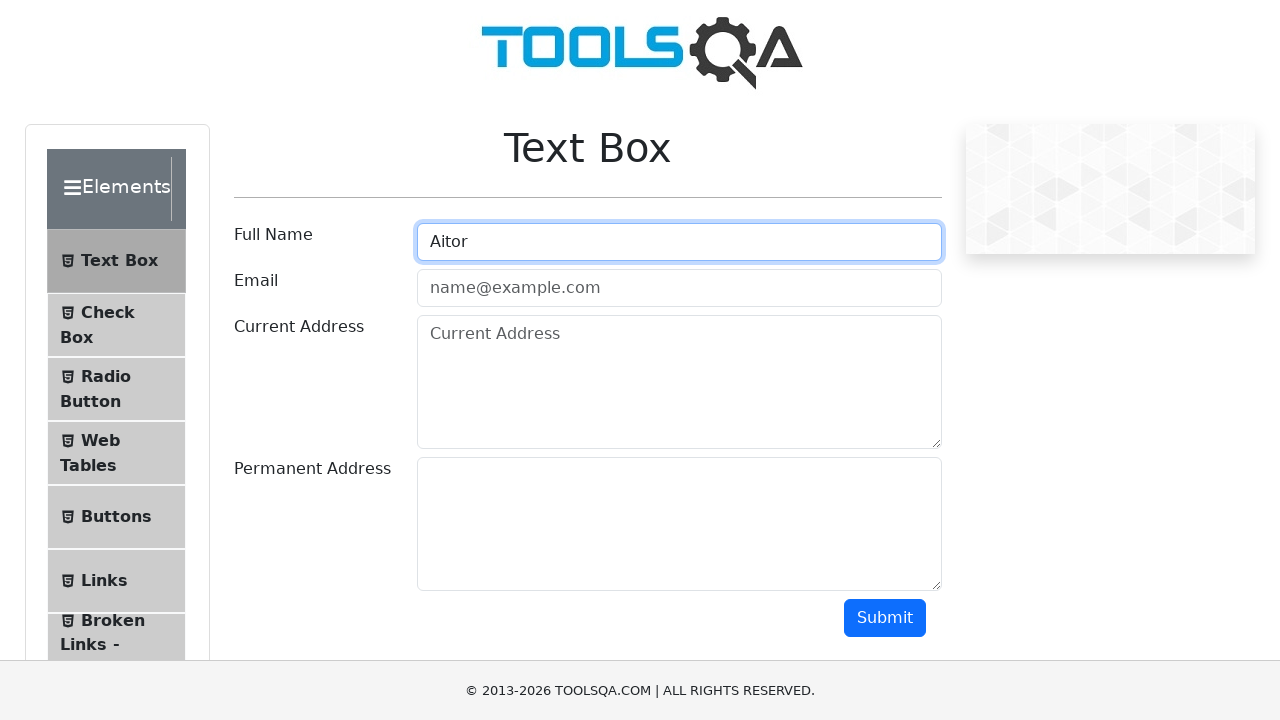

Filled email field with 'aitor@aitor.com' on #userEmail
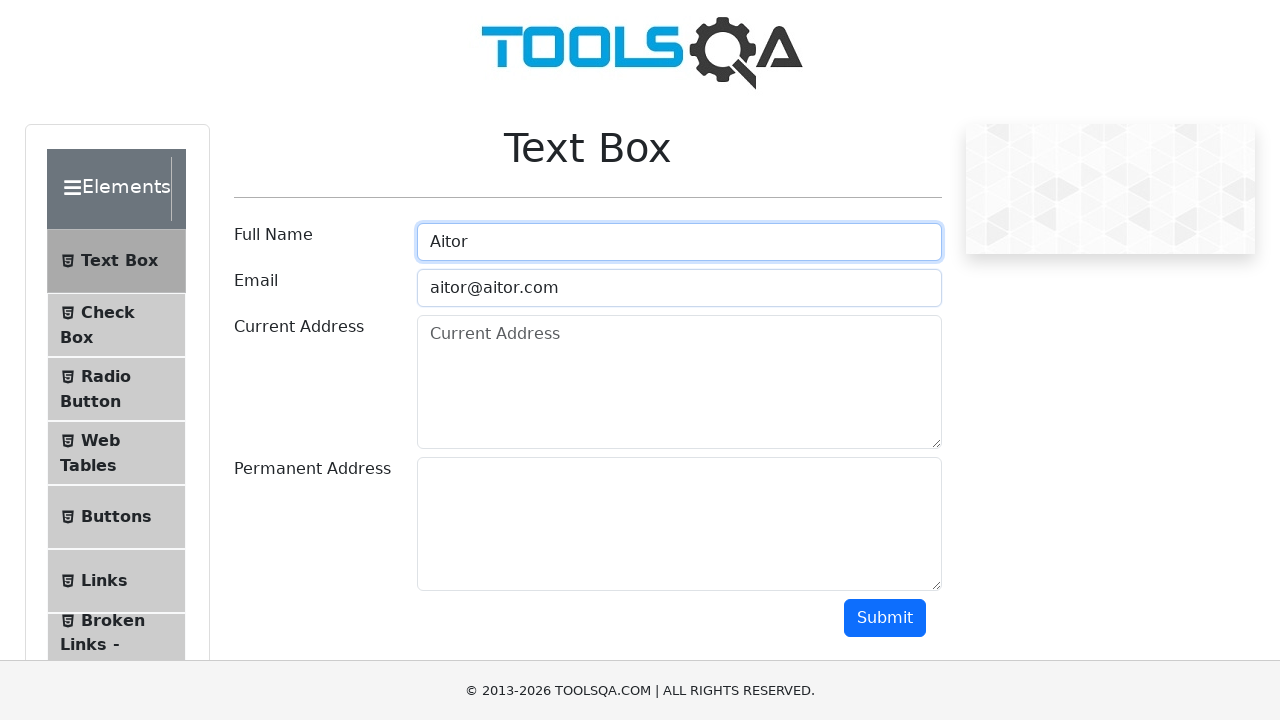

Verified email 'aitor@aitor.com' was entered correctly
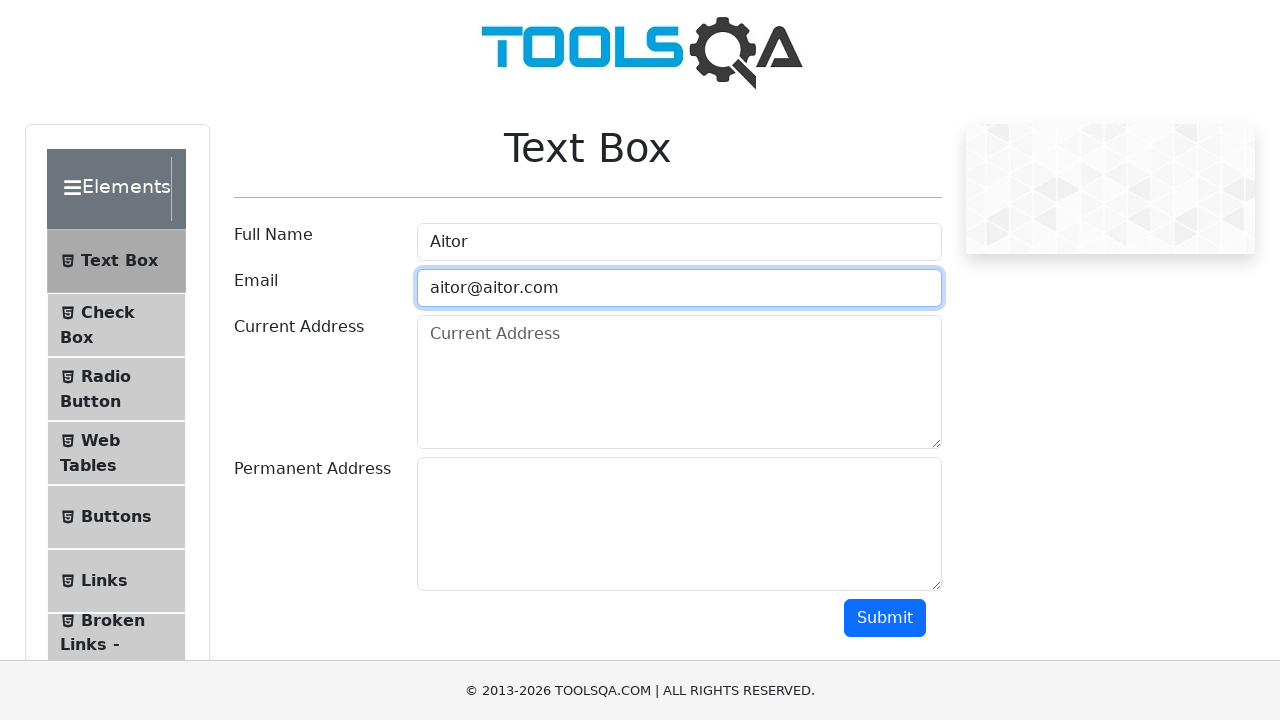

Clicked on the email field at (679, 288) on #userEmail
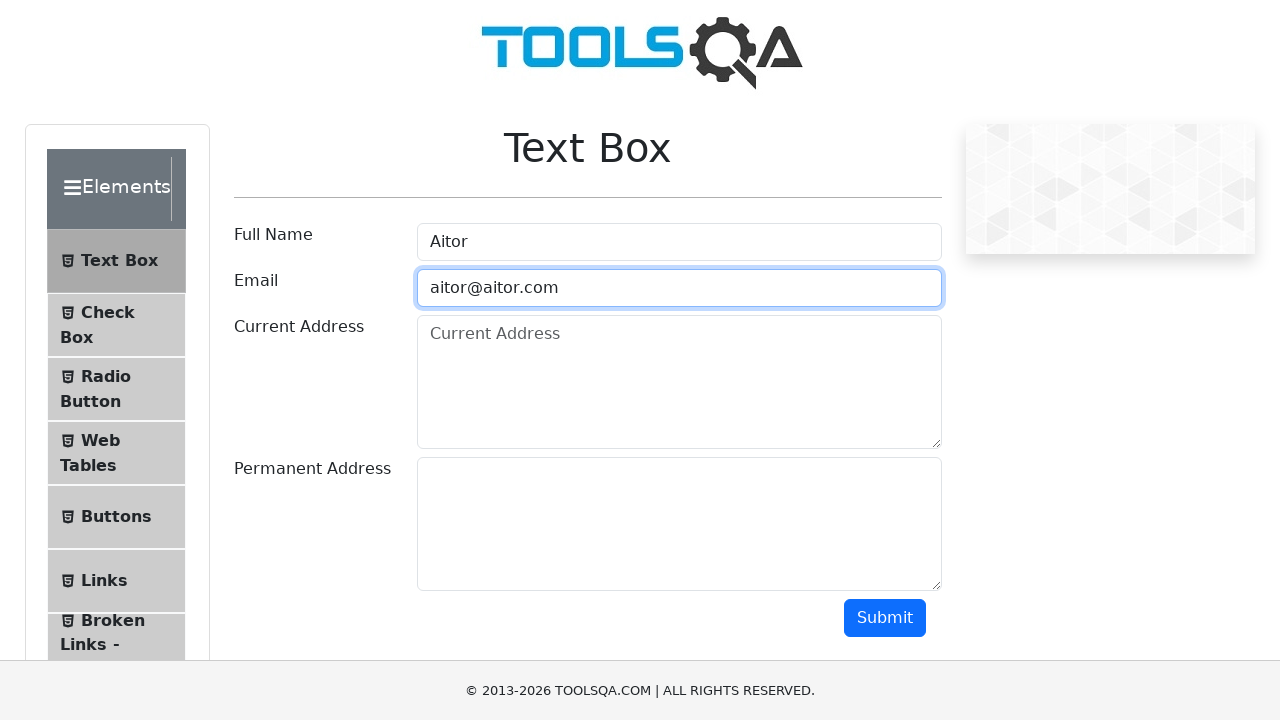

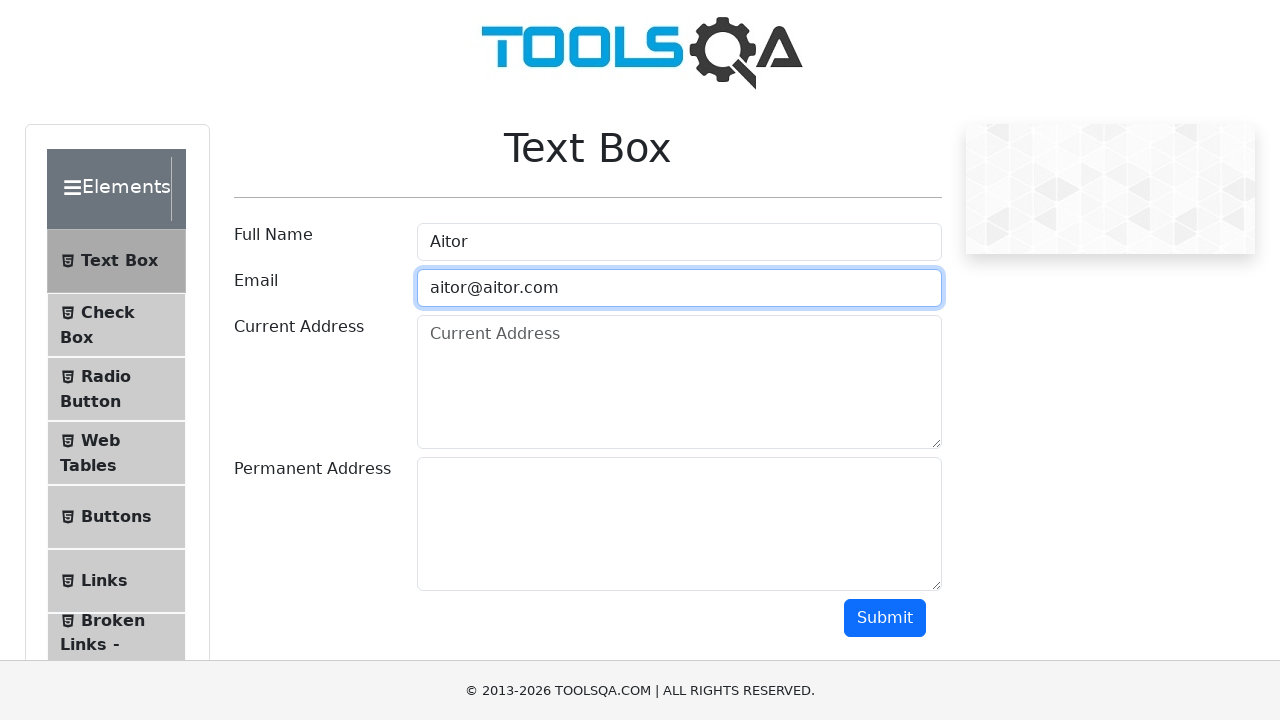